Tests drag and drop functionality by dragging a small circle onto a big circle and verifying the success message "You did great!" appears.

Starting URL: https://loopcamp.vercel.app/drag-and-drop-circles.html

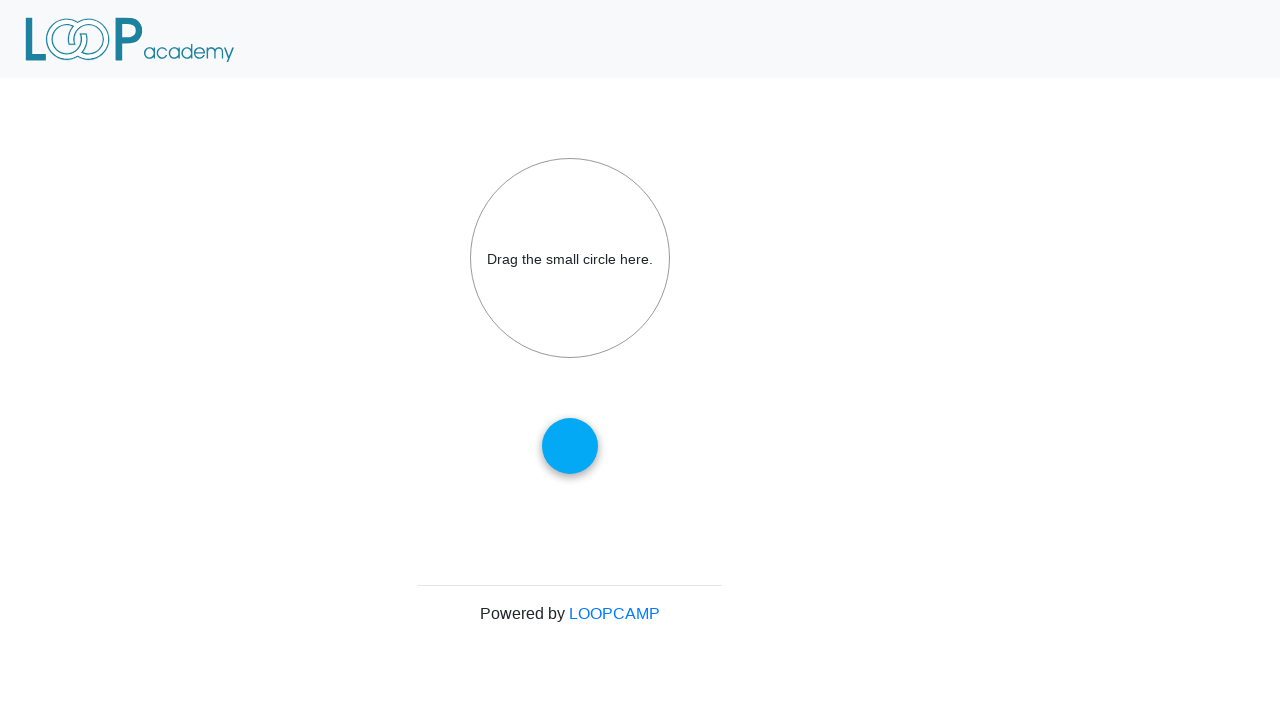

Navigated to drag and drop circles test page
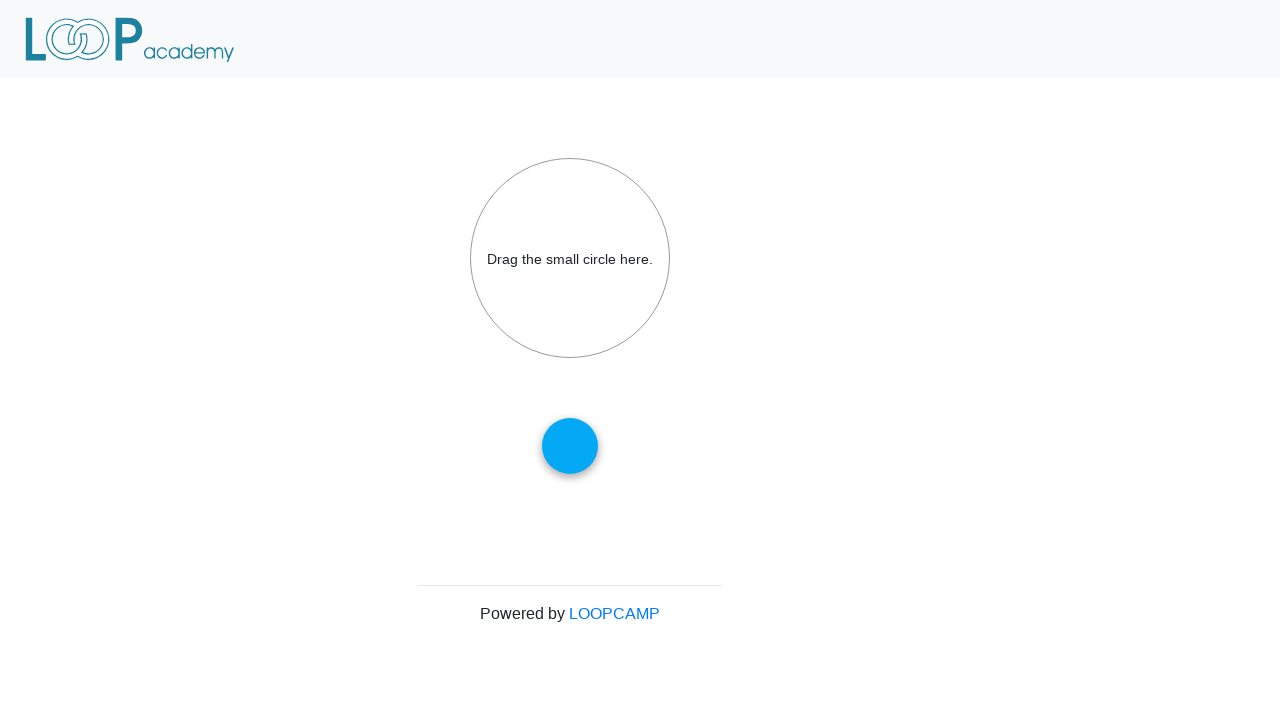

Located small draggable circle element
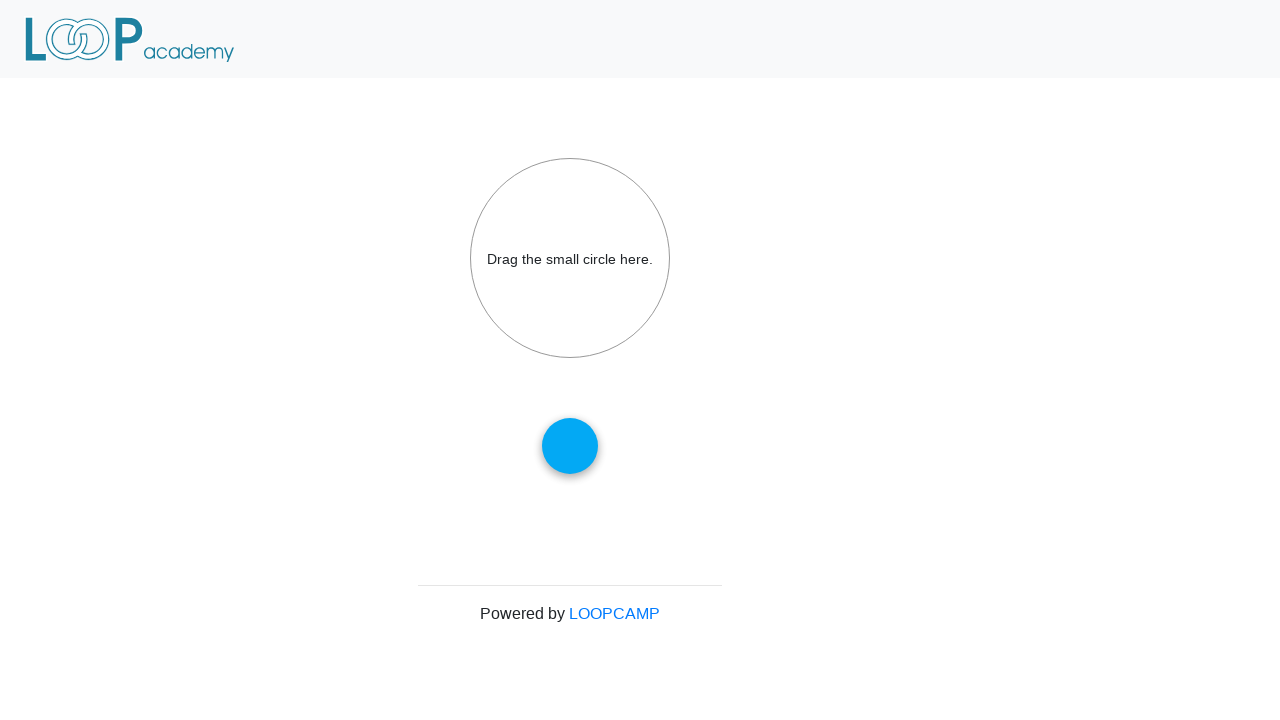

Located big drop target circle element
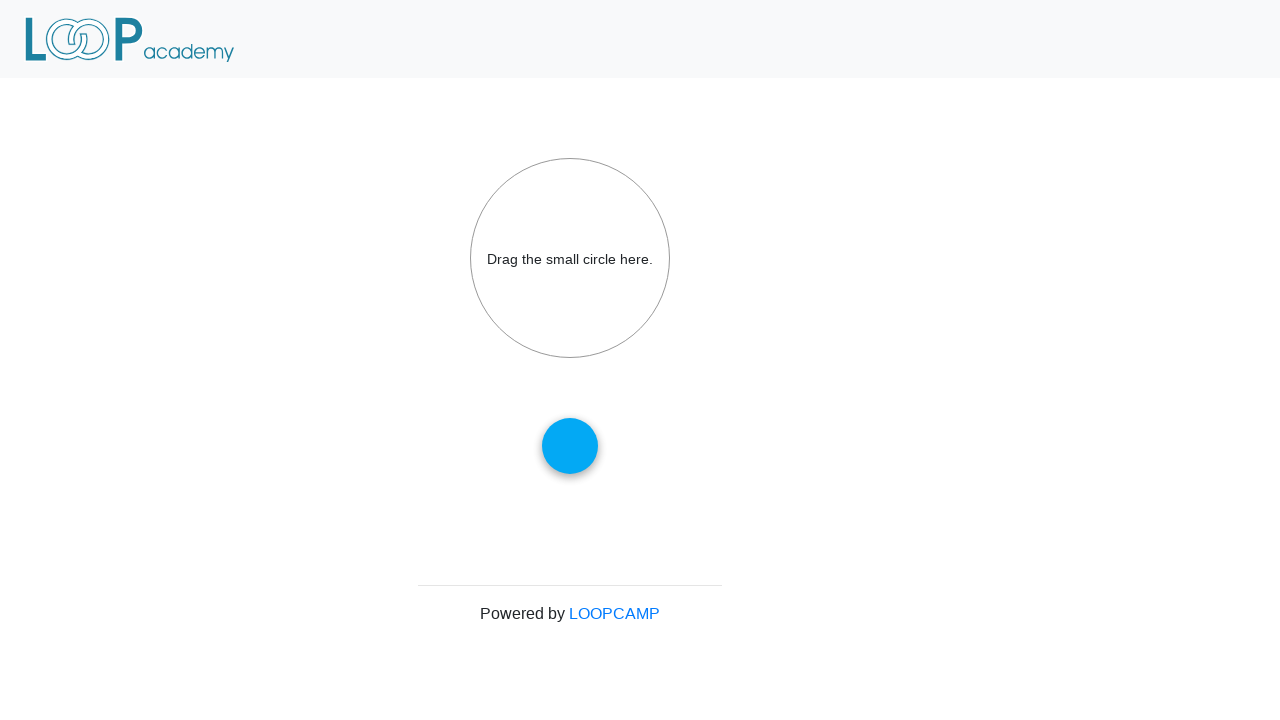

Dragged small circle onto big circle at (570, 258)
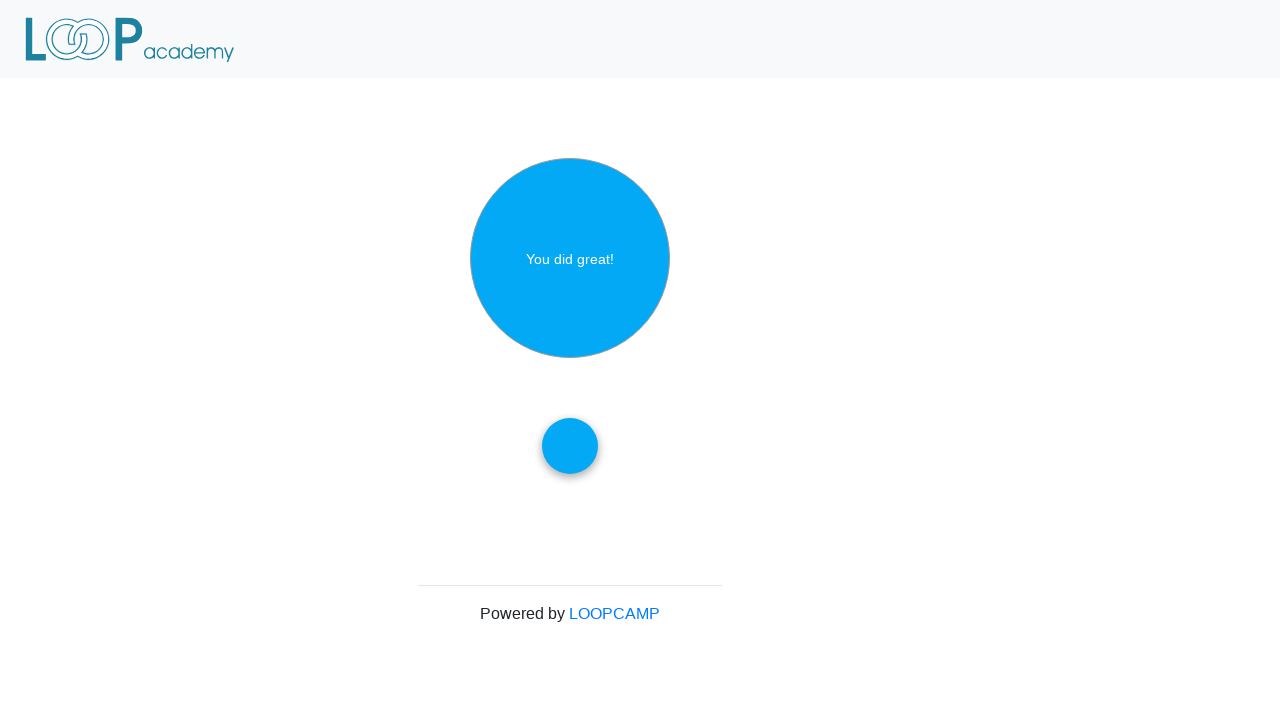

Located success message element
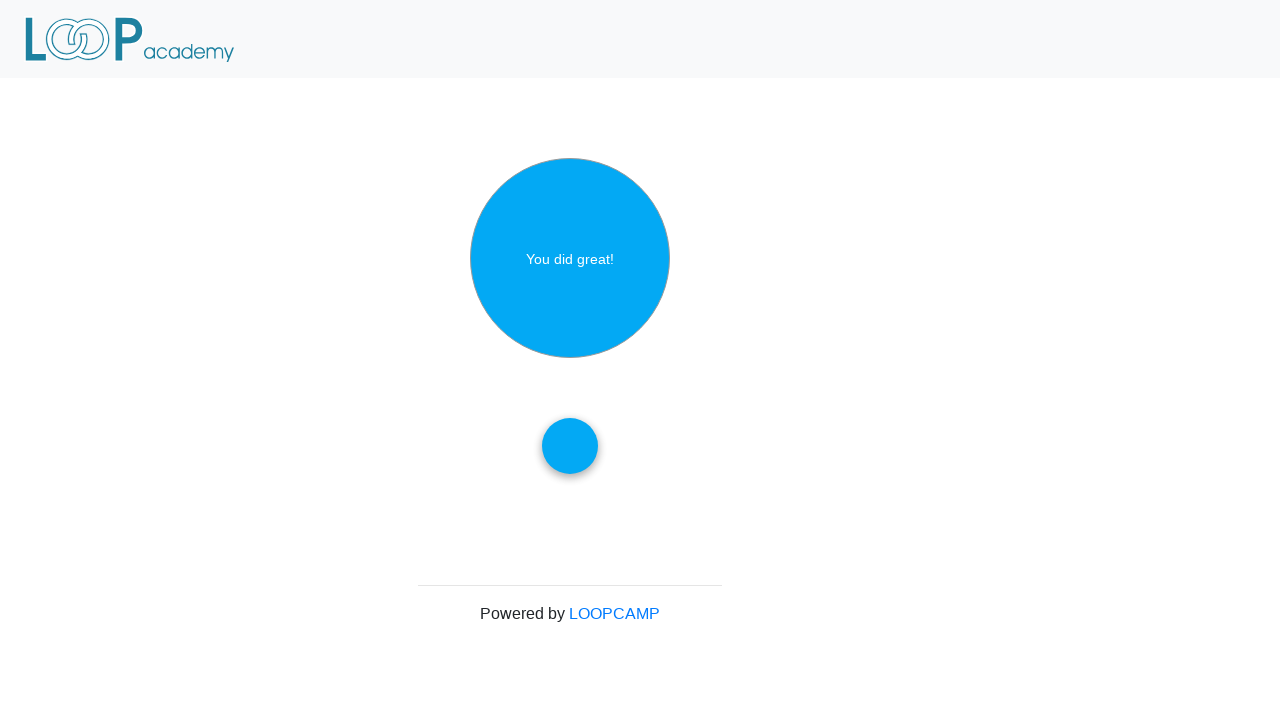

Verified success message 'You did great!' appears
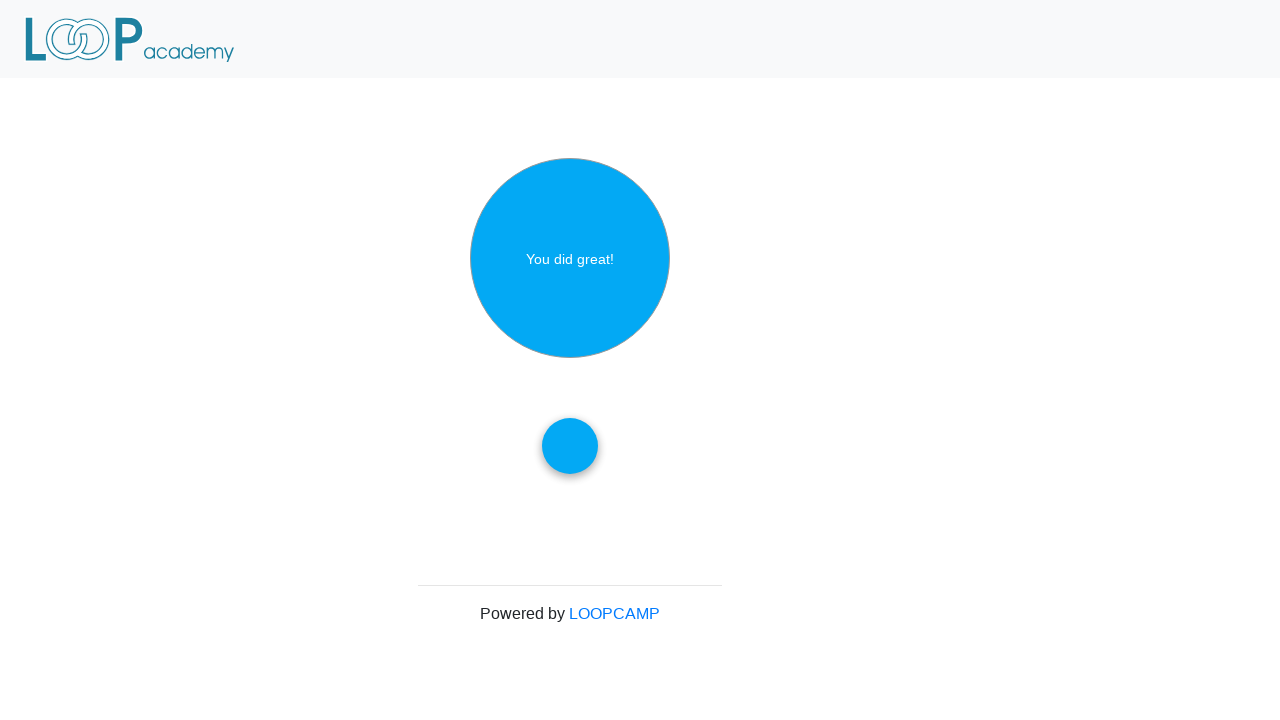

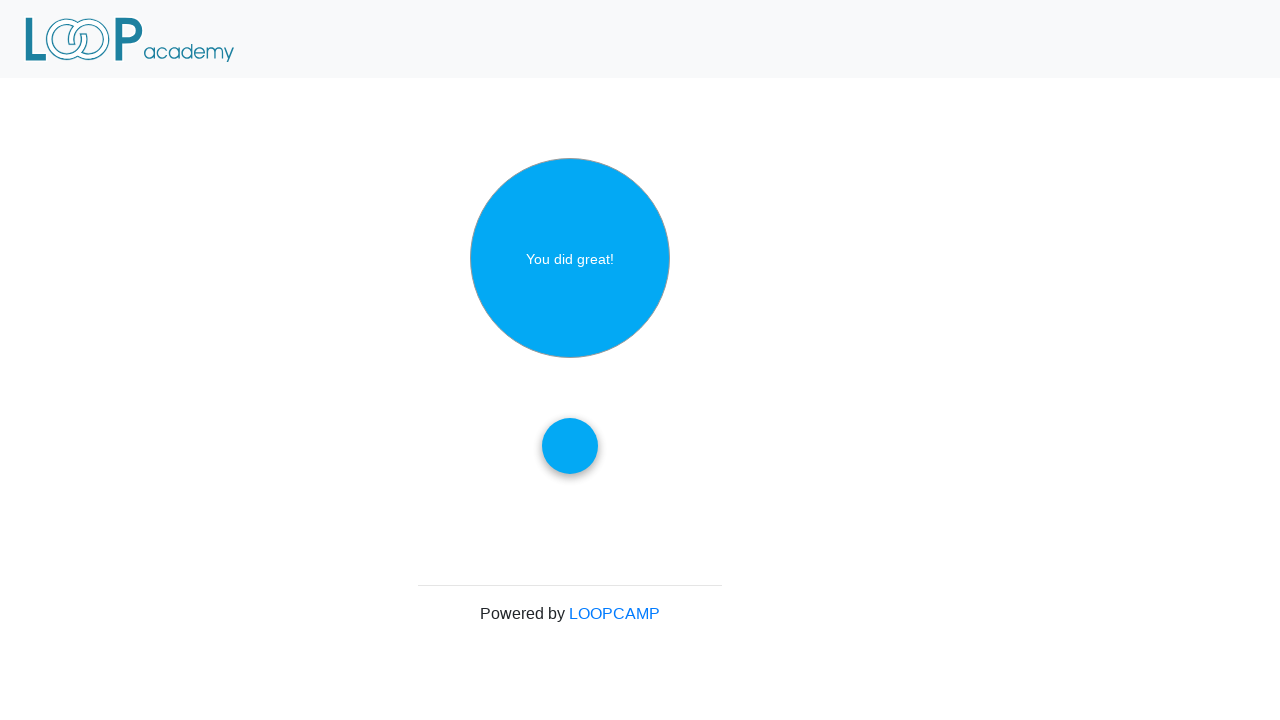